Tests form validation with empty date field, verifying date error is displayed

Starting URL: https://elenarivero.github.io/ejercicio3/index.html

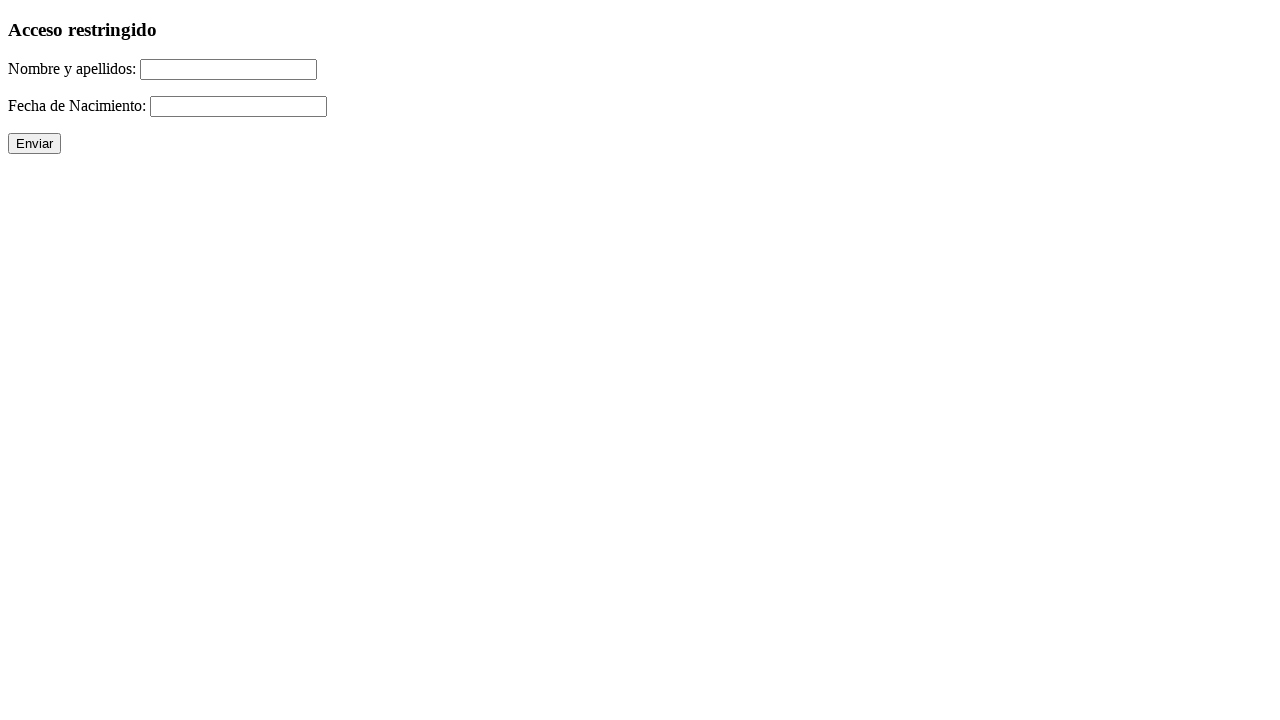

Filled name field with 'Jesus Garcia-Pereira' on #nomap
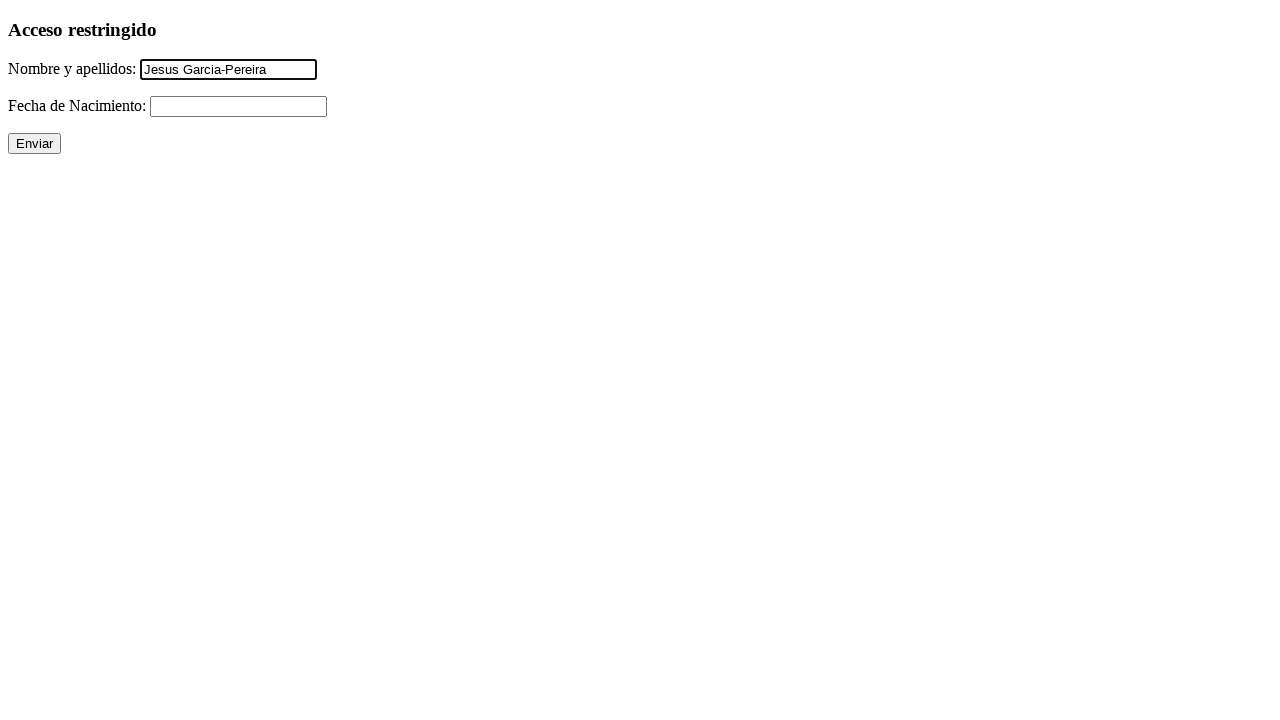

Cleared date field (left empty) on #fecha
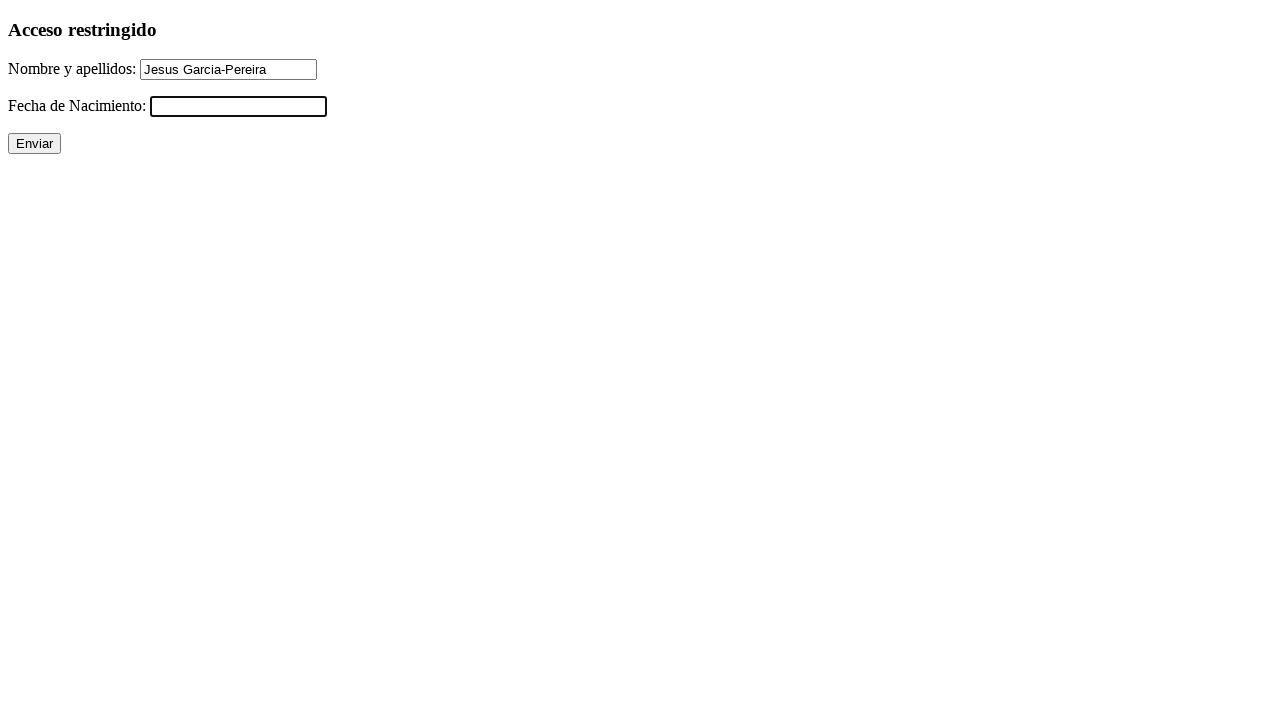

Clicked submit button at (34, 144) on input[value='Enviar']
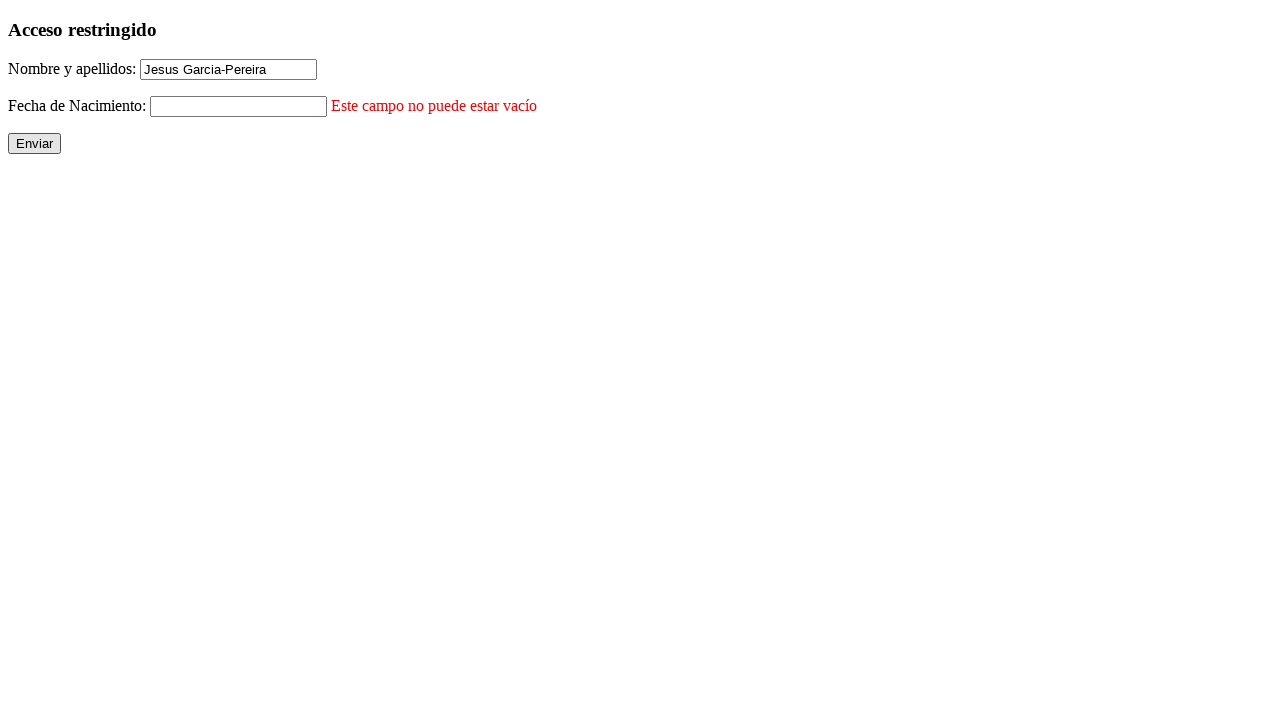

Date error message displayed
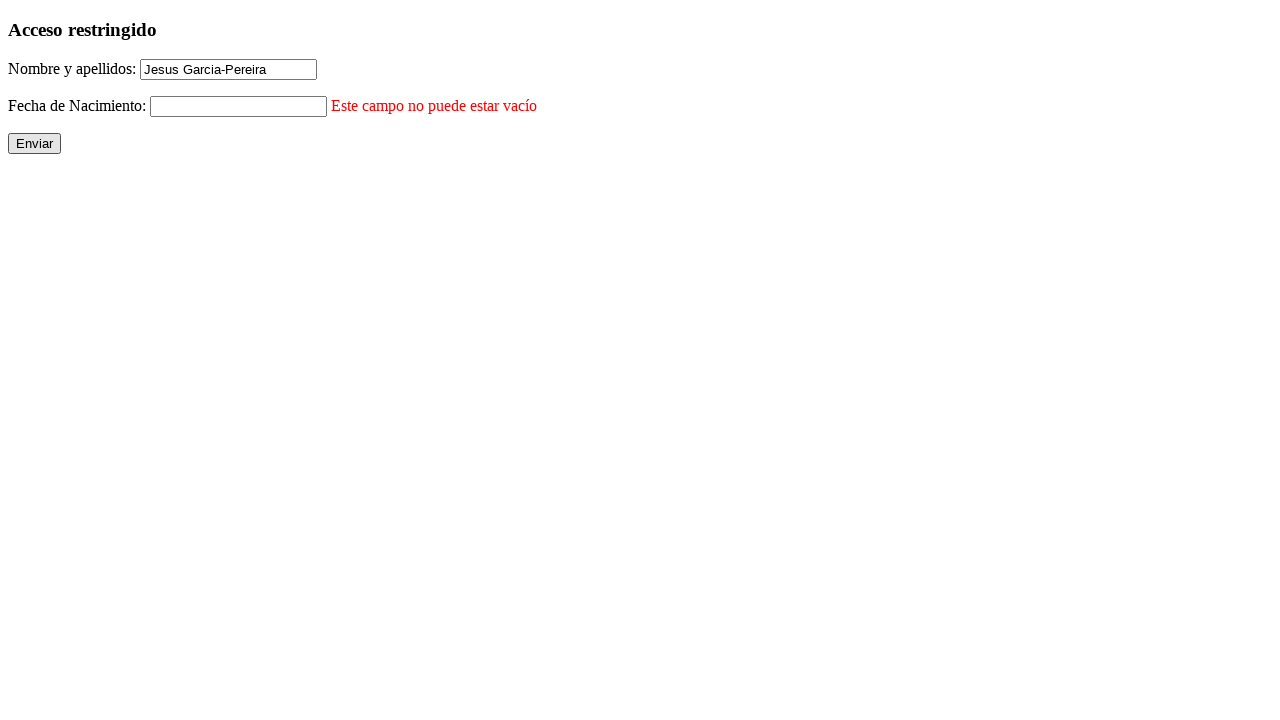

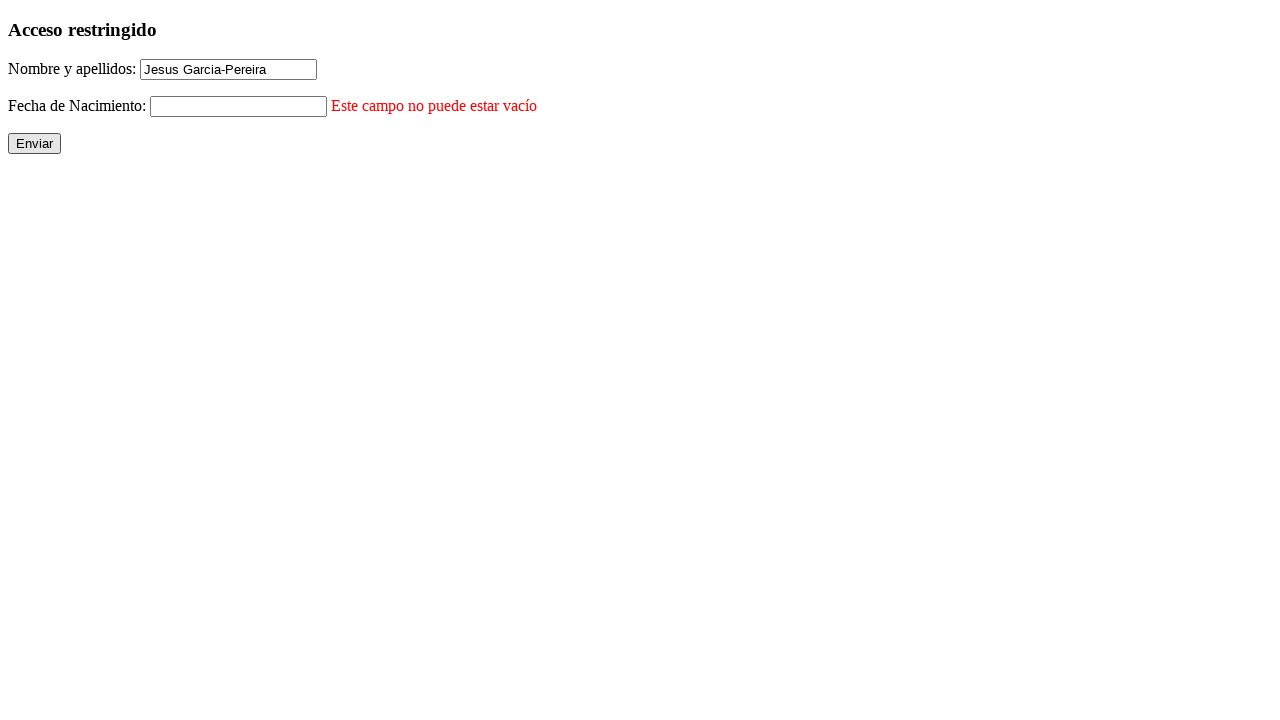